Tests JavaScript confirmation dialog by clicking the confirm button and dismissing the alert

Starting URL: http://the-internet.herokuapp.com/javascript_alerts

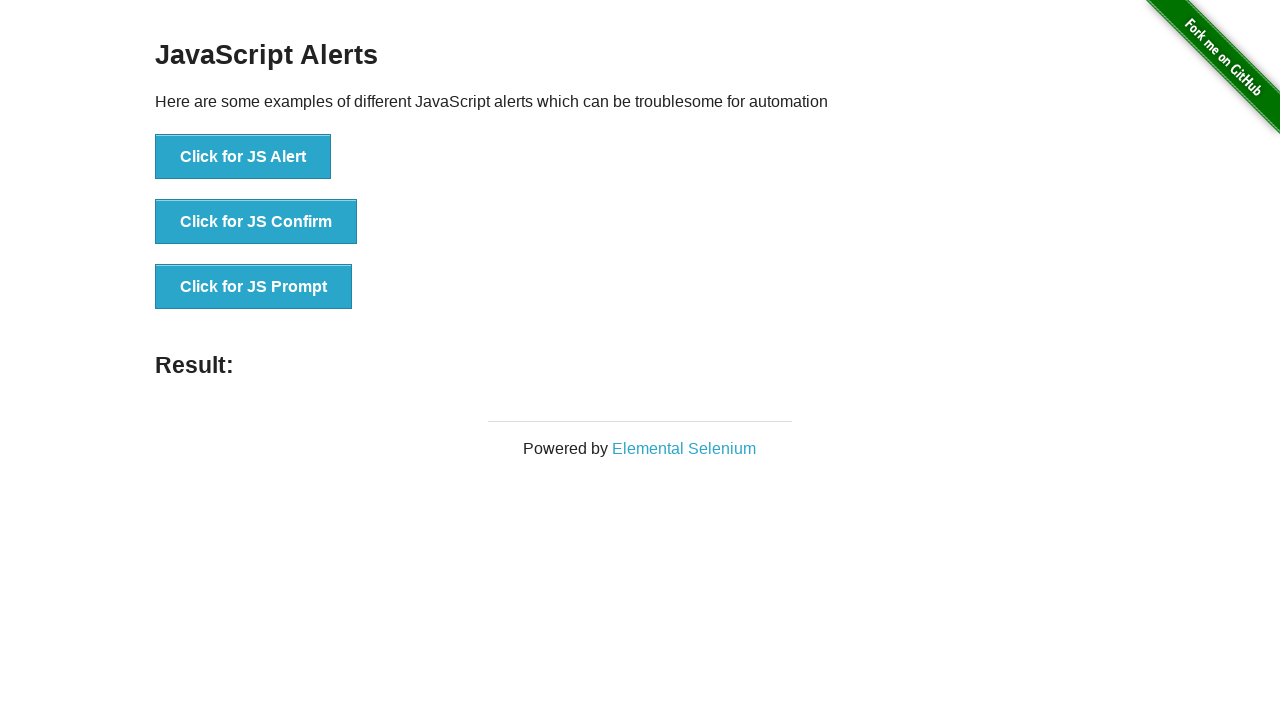

Clicked the JS Confirm button at (256, 222) on .example > ul:nth-child(3) > li:nth-child(2) > button:nth-child(1)
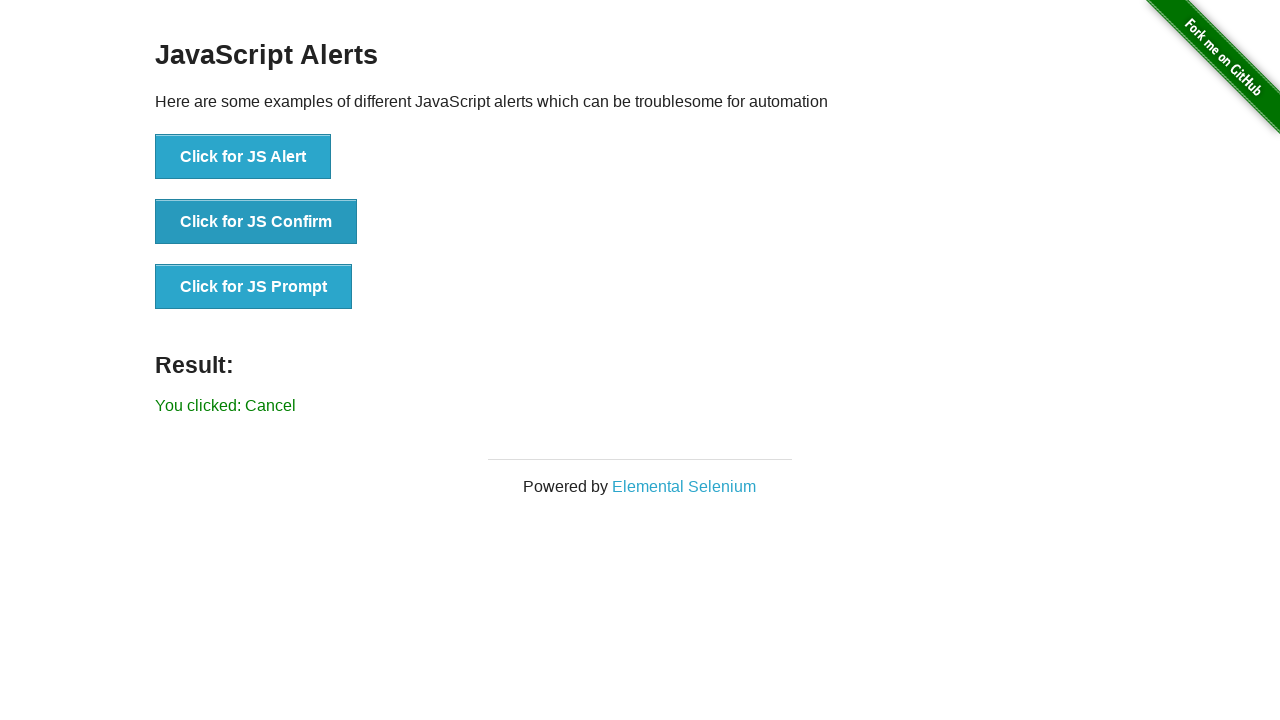

Set up dialog handler to dismiss confirmation dialog
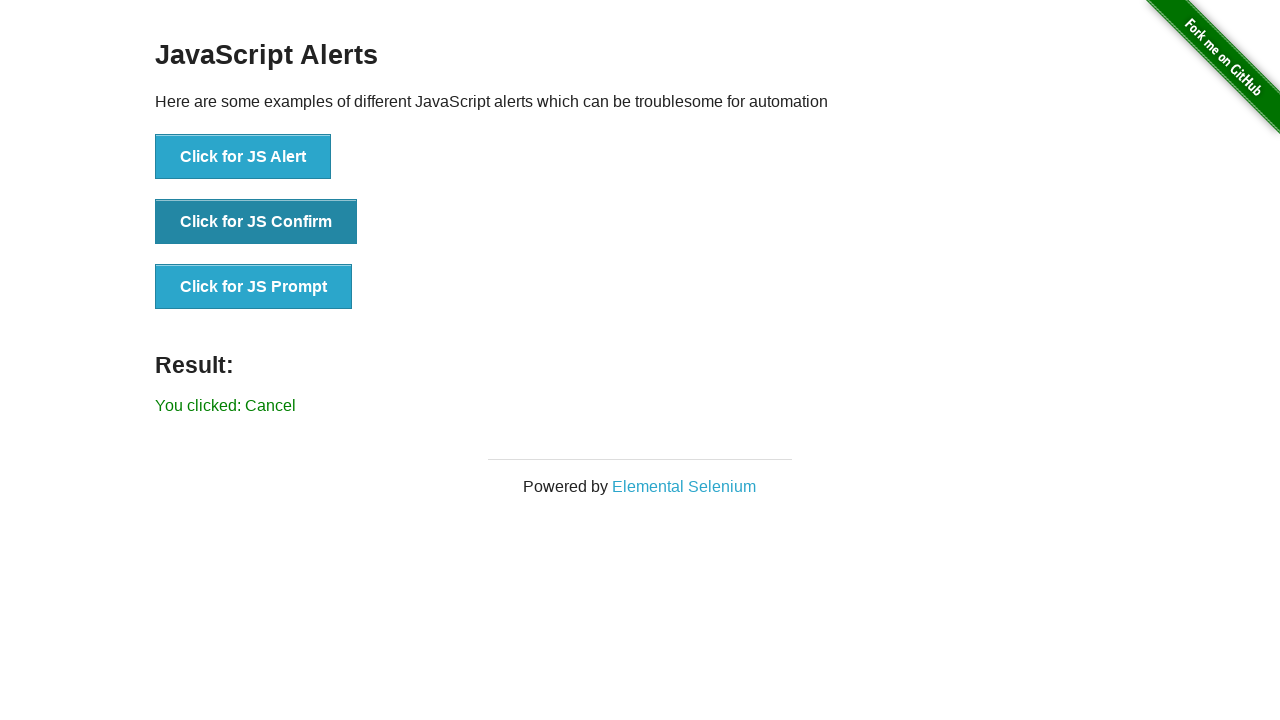

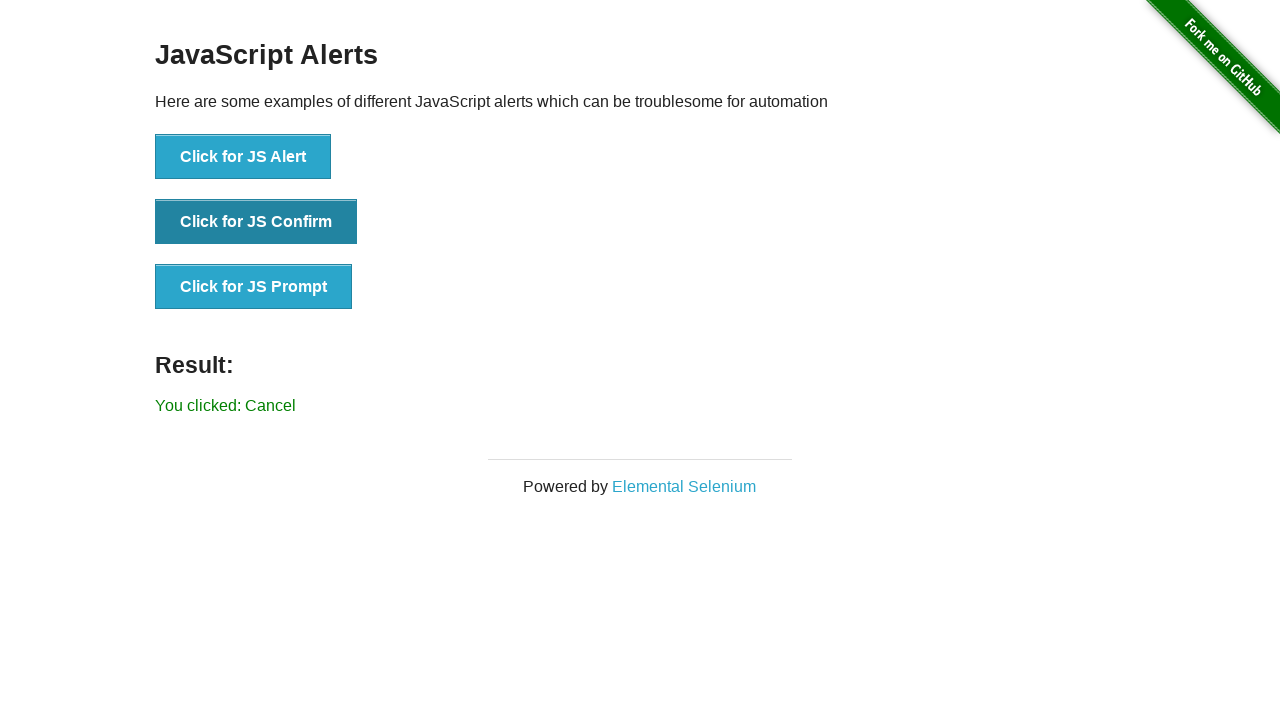